Tests entering username and email into form fields with setup and teardown.

Starting URL: http://www.thetestingworld.com/testings

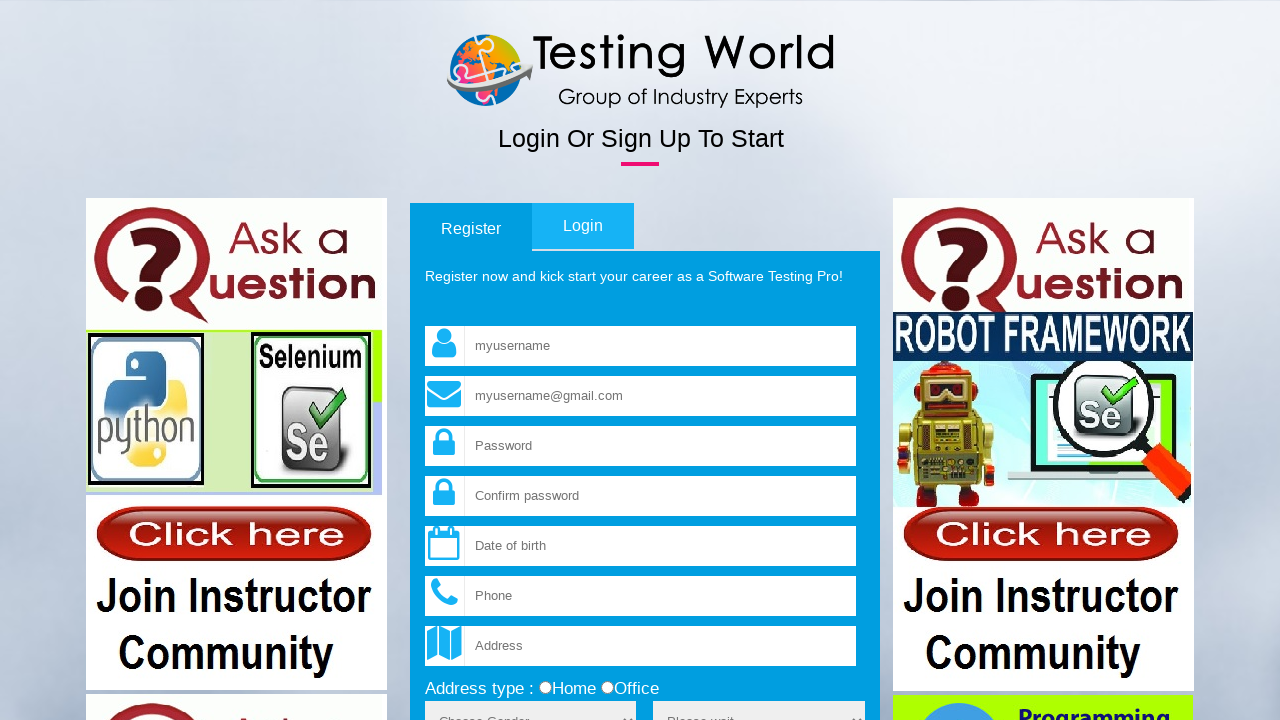

Filled username field with 'Romesh' on input[name='fld_username']
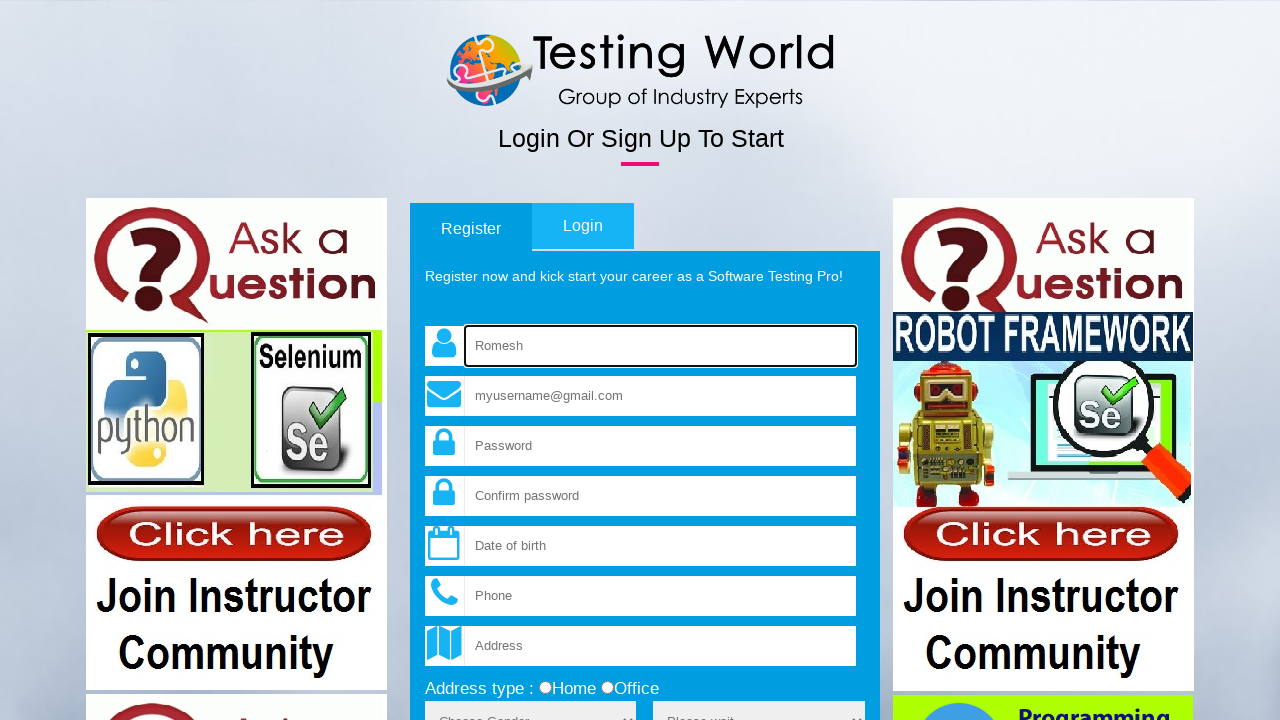

Filled email field with 'romesh@gmail.com' on input[name='fld_email']
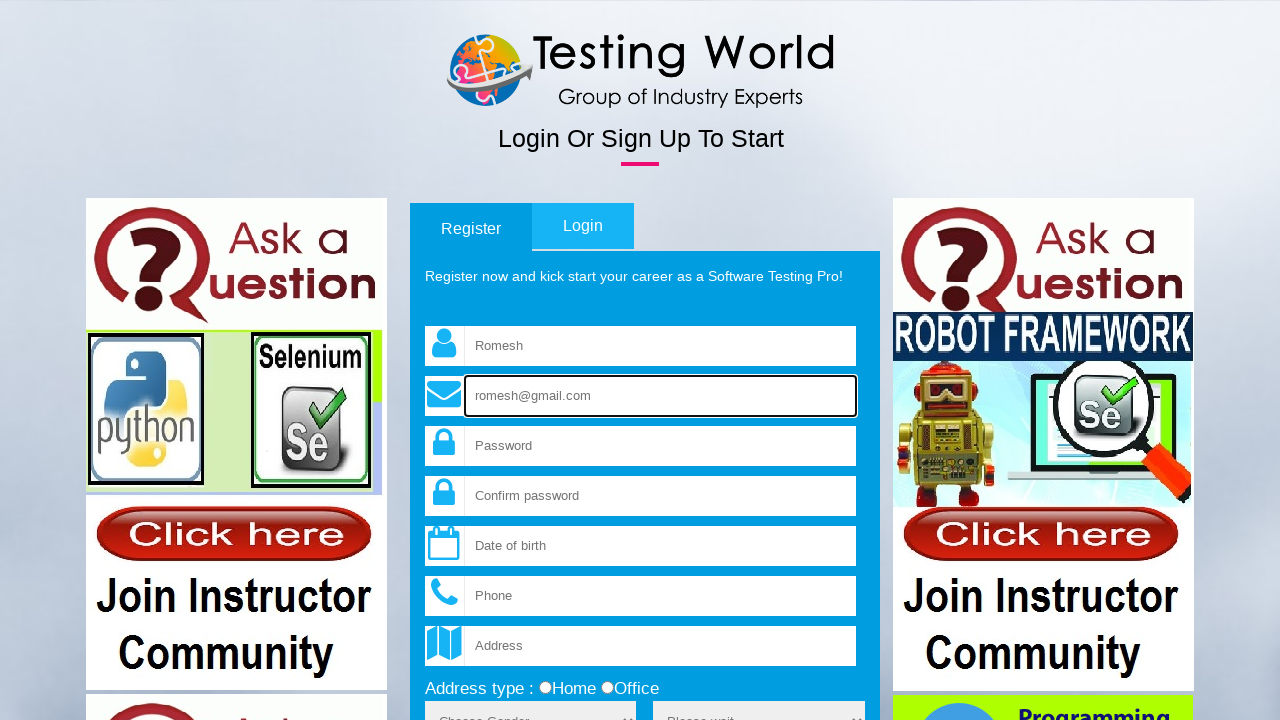

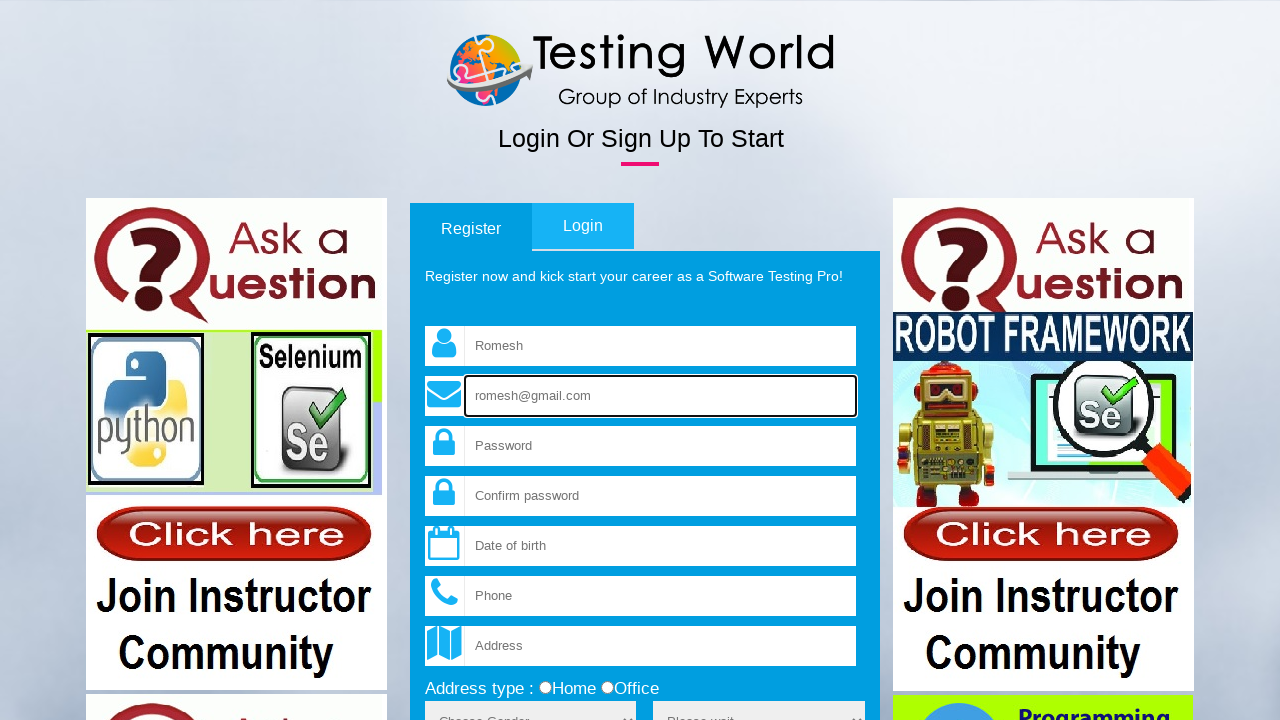